Verifies that the Daraz Bangladesh homepage has the correct page title by navigating to the site and checking the title matches the expected value.

Starting URL: https://www.daraz.com.bd/

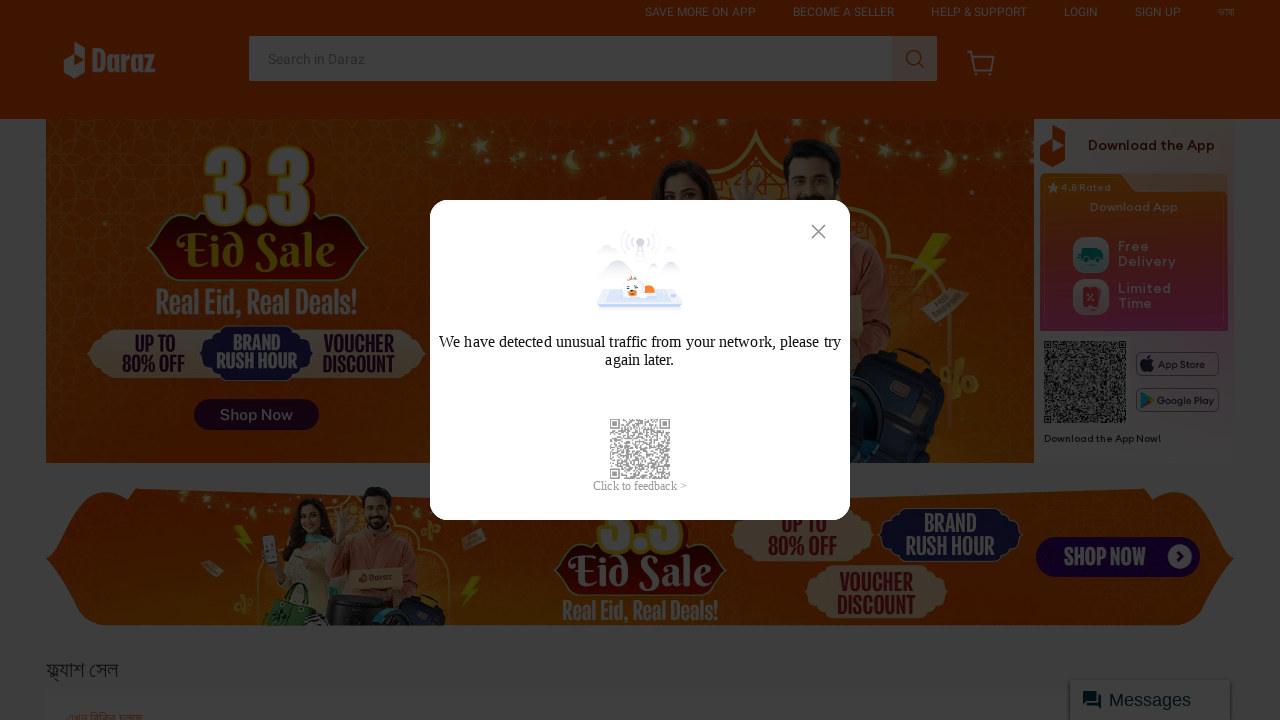

Waited for page to load with domcontentloaded state
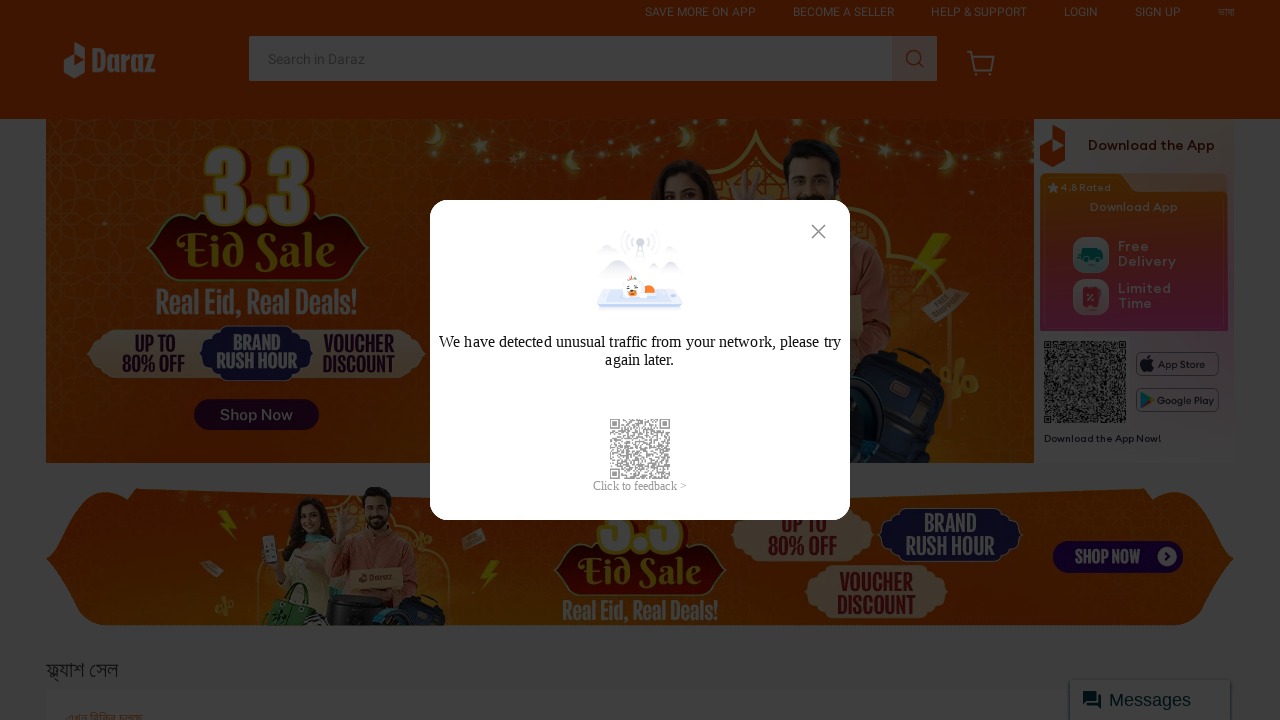

Retrieved page title: Online Shopping in Bangladesh: Order Now from Daraz.com.bd
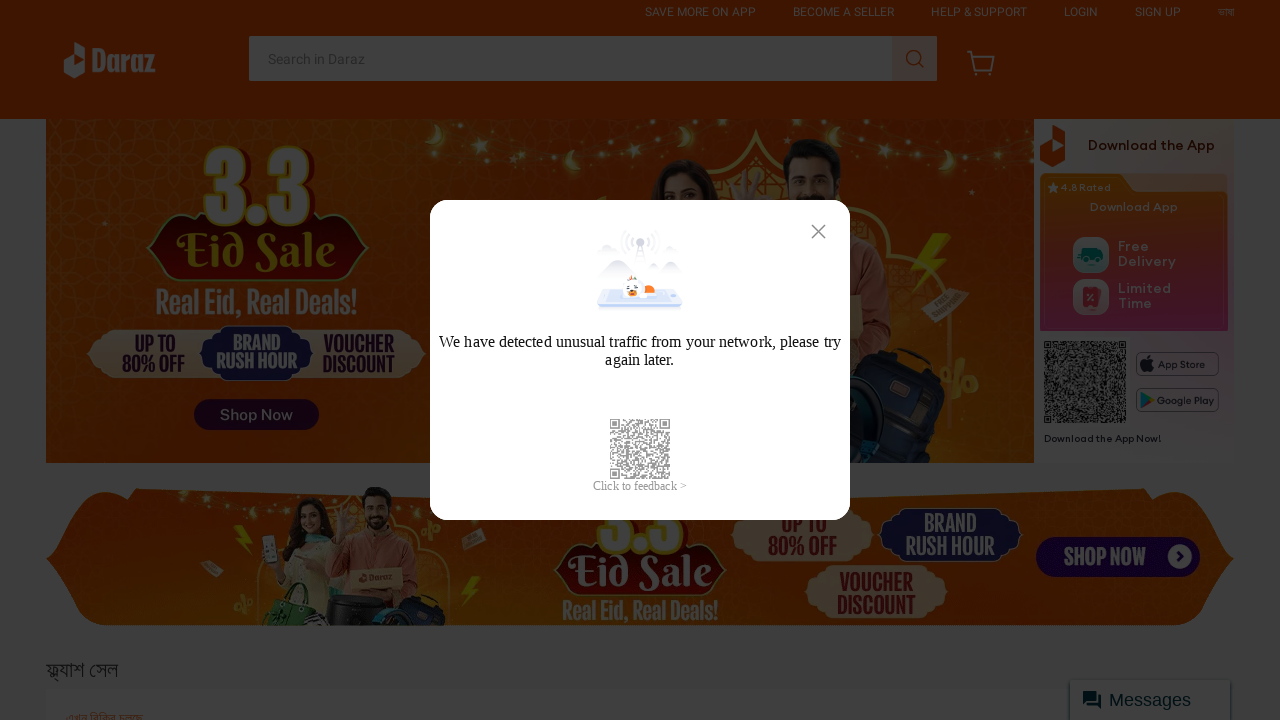

Verified page title matches expected value
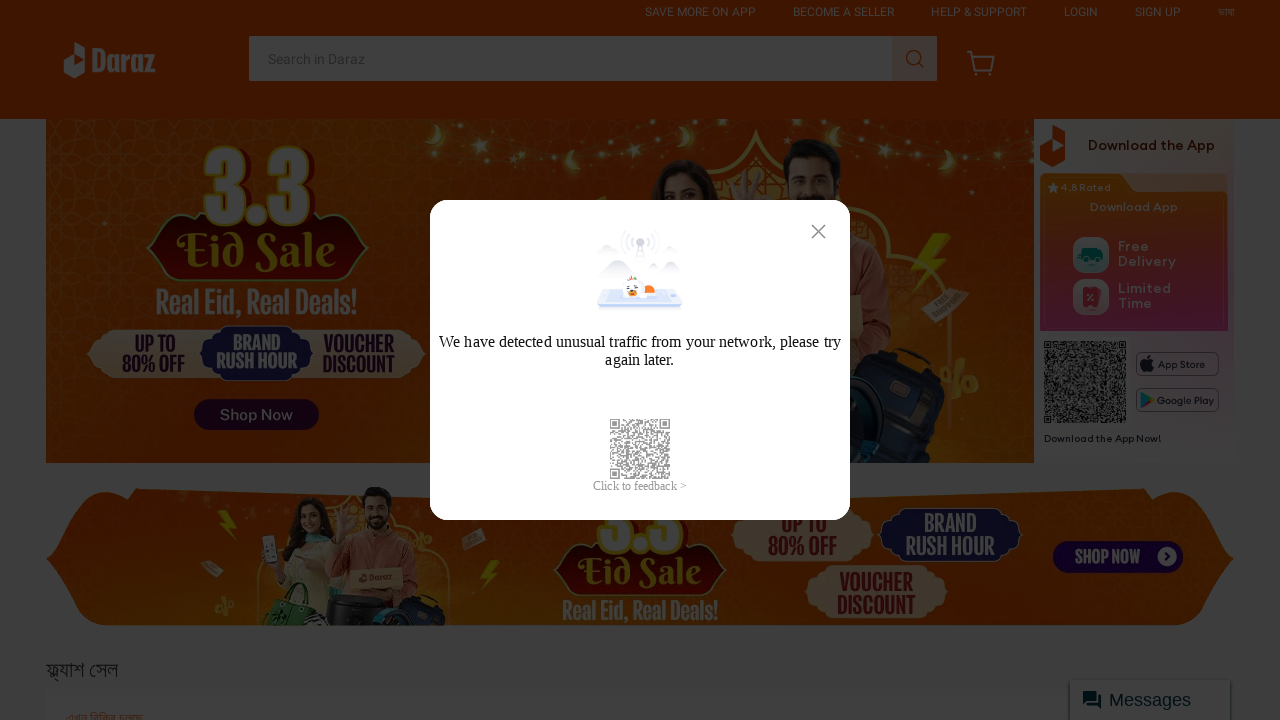

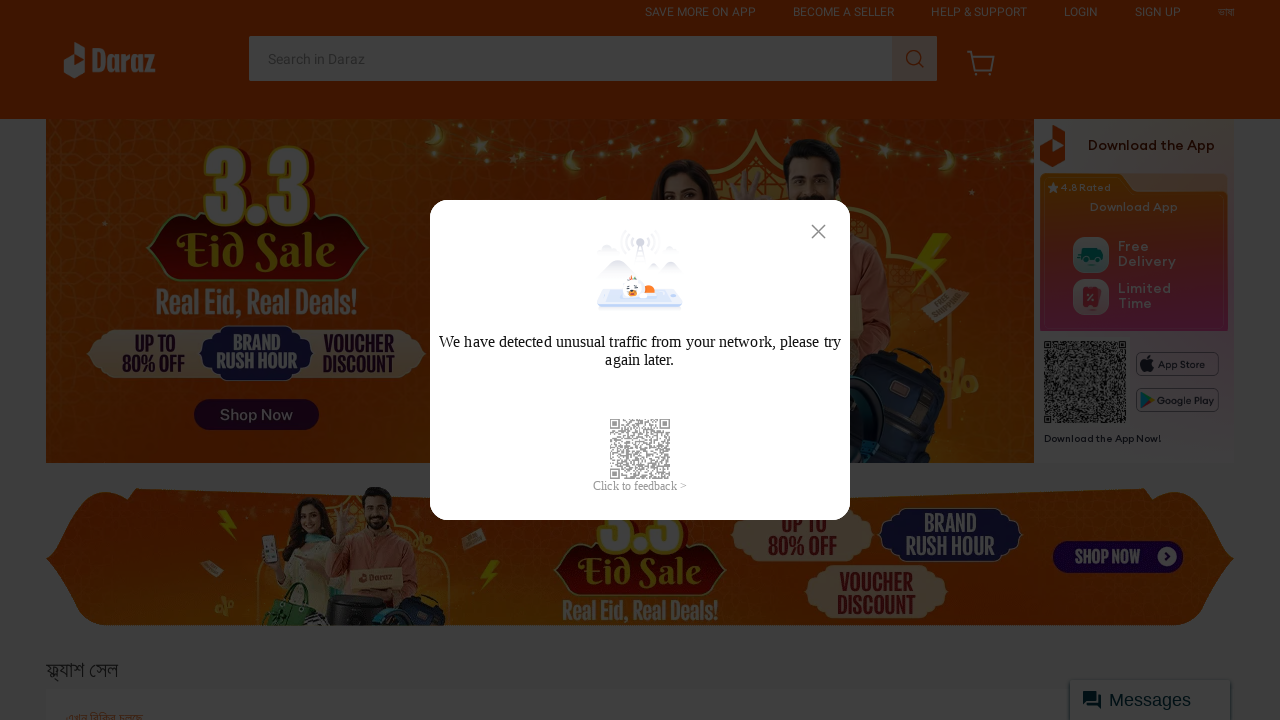